Tests a math form by reading an input value, calculating a mathematical expression (log of absolute value of 12*sin(x)), filling in the answer, checking a robot checkbox, selecting a radio button, and submitting the form.

Starting URL: http://suninjuly.github.io/math.html

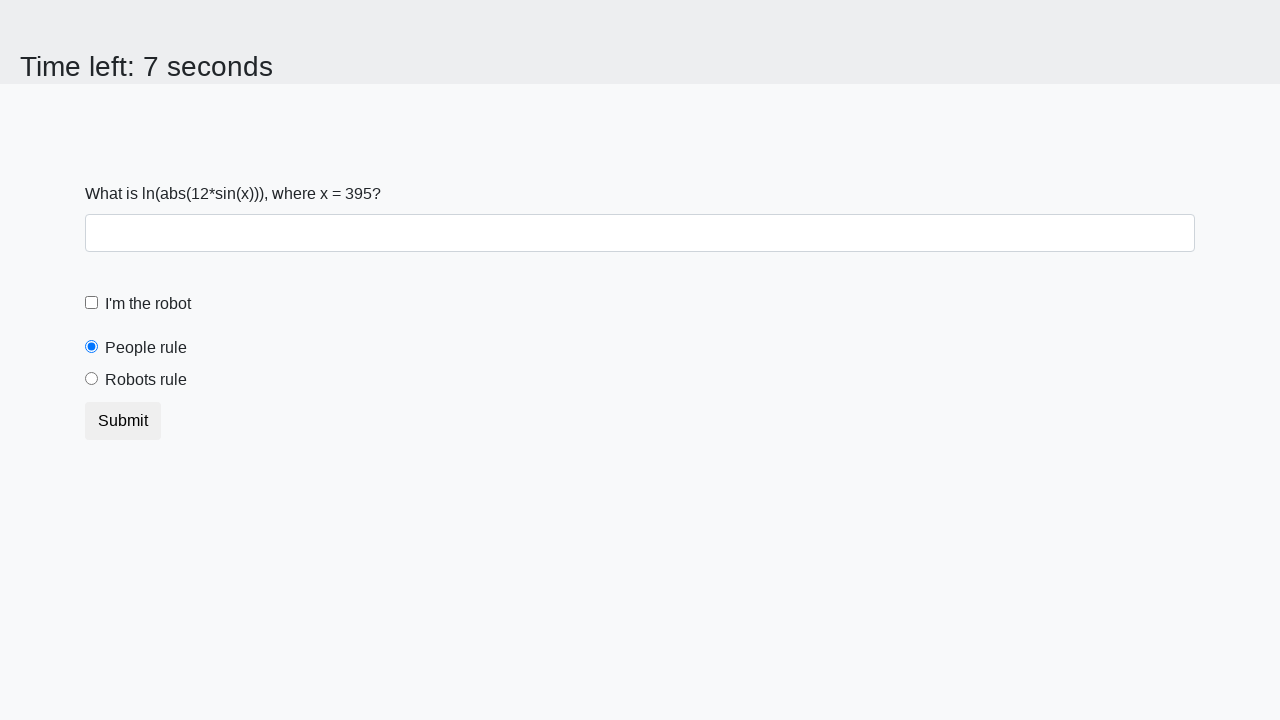

Read input value from #input_value element
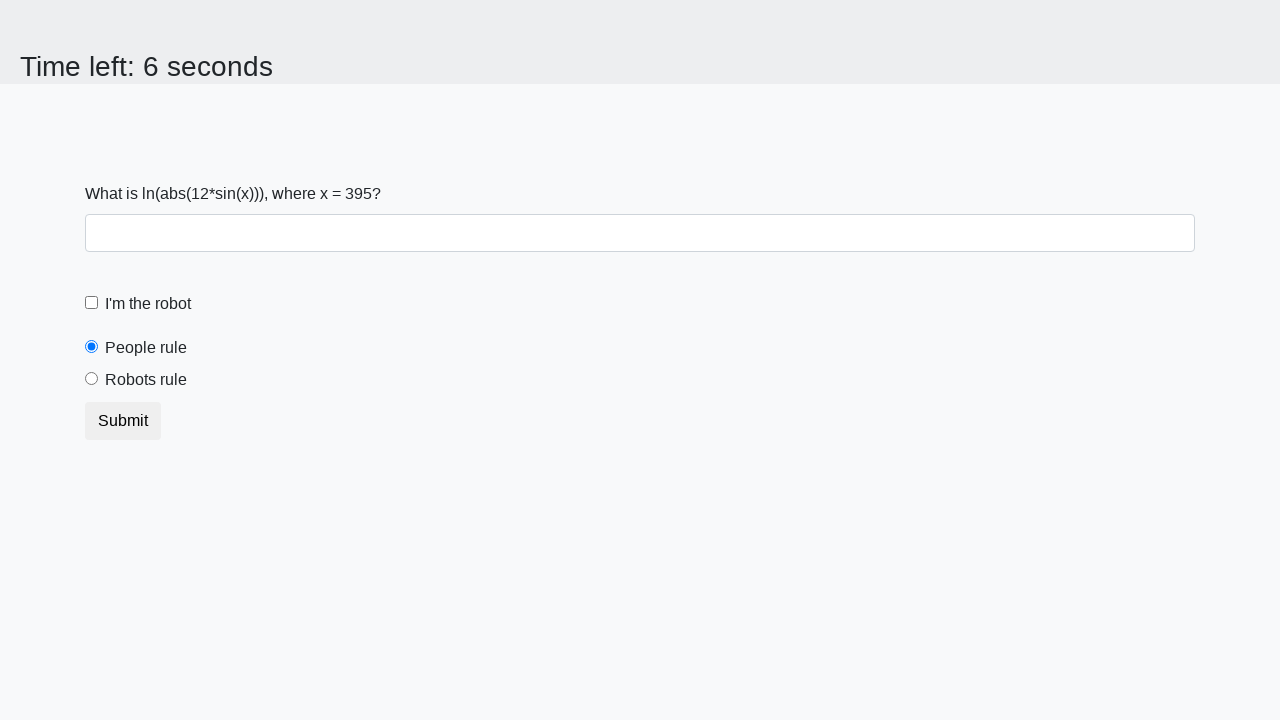

Calculated mathematical expression: log(abs(12*sin(395))) = 2.190660488397559
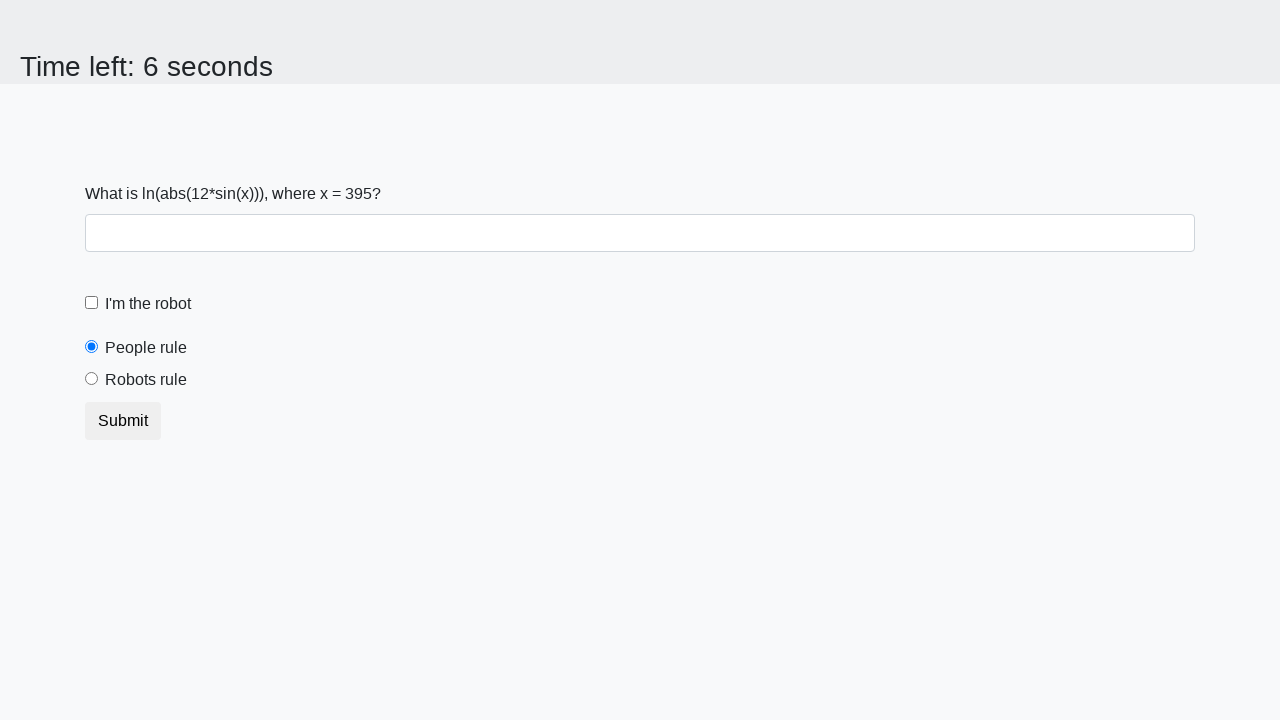

Filled answer field with calculated value on #answer
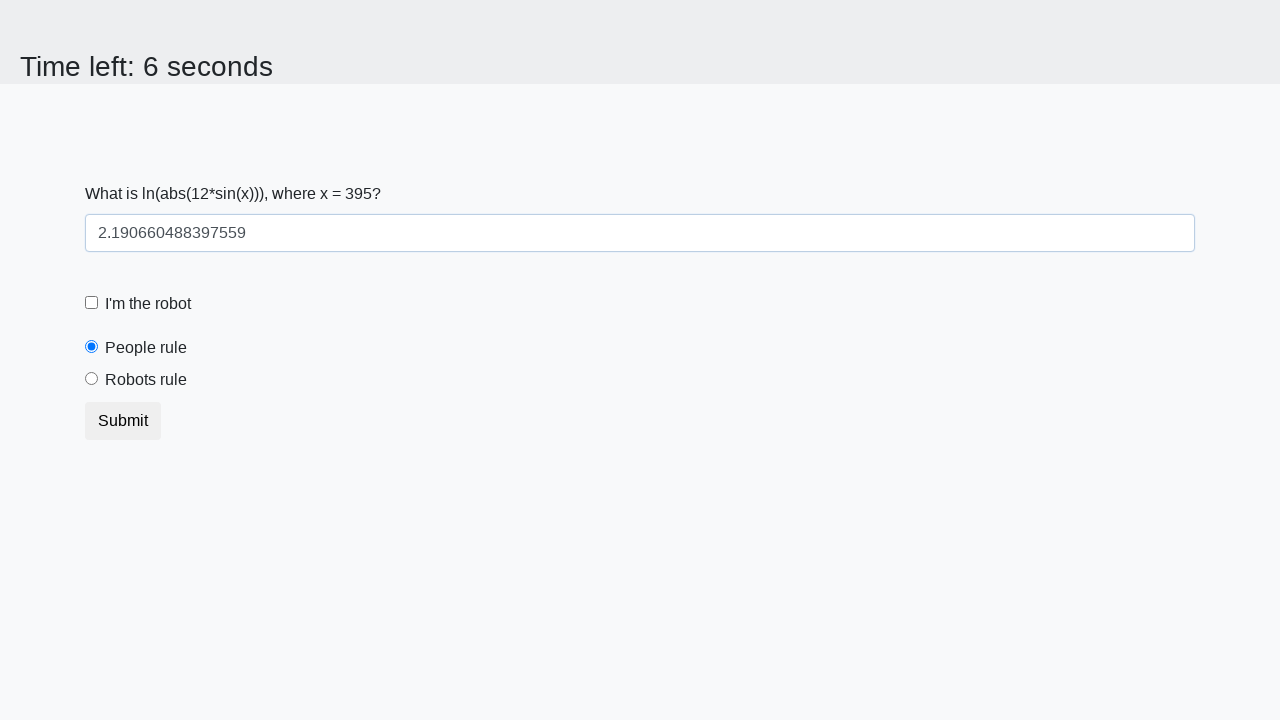

Checked the robot checkbox at (92, 303) on #robotCheckbox
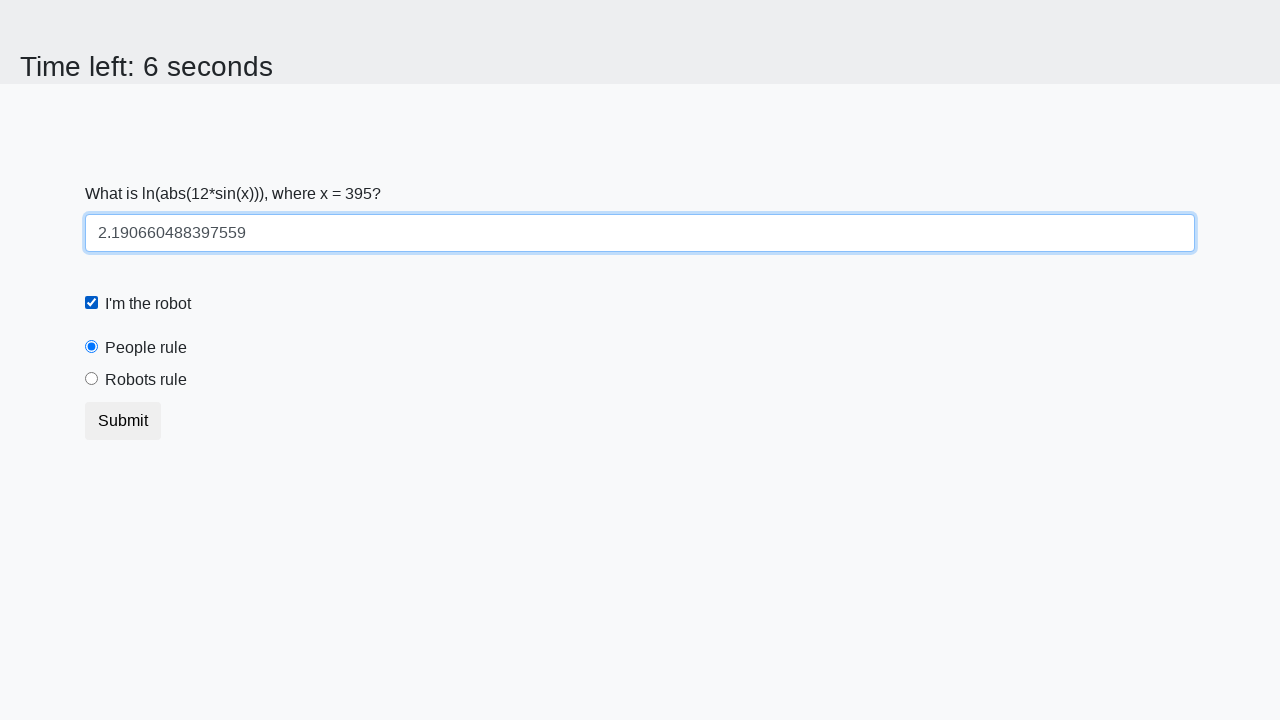

Selected the 'Robots Rule' radio button at (92, 379) on #robotsRule
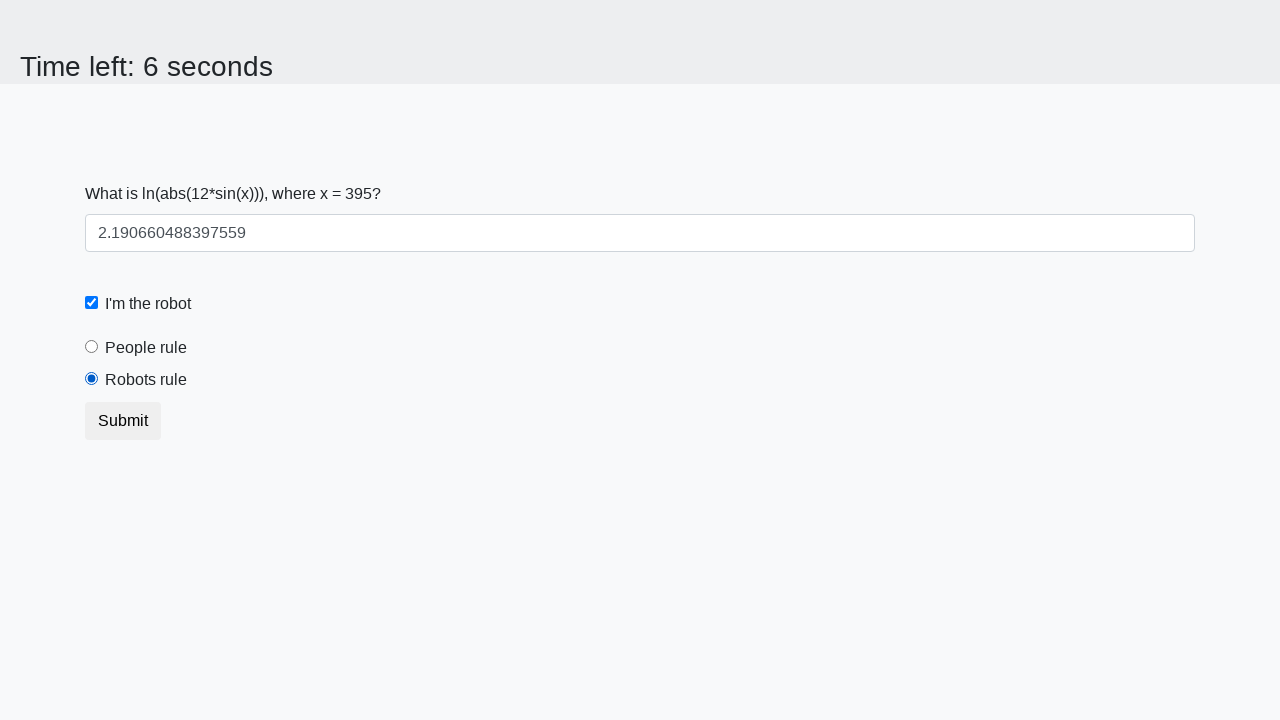

Clicked submit button to submit the form at (123, 421) on .btn
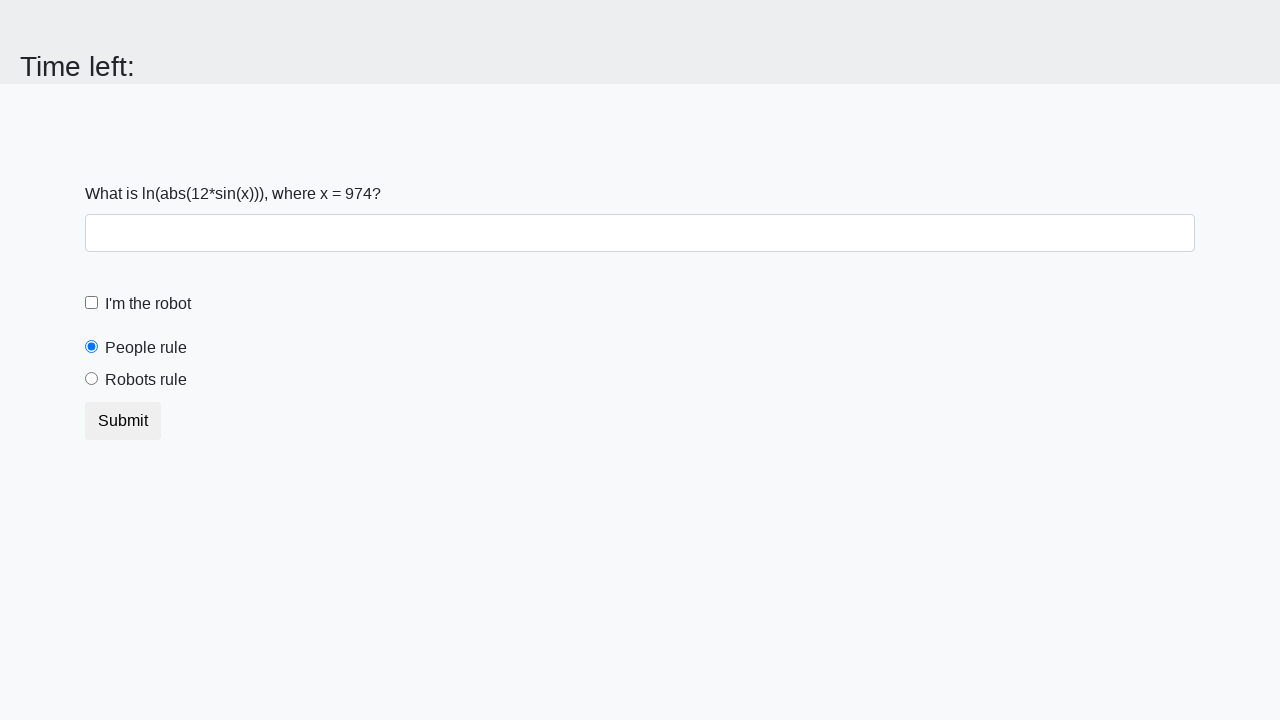

Waited 1 second for page to process form submission
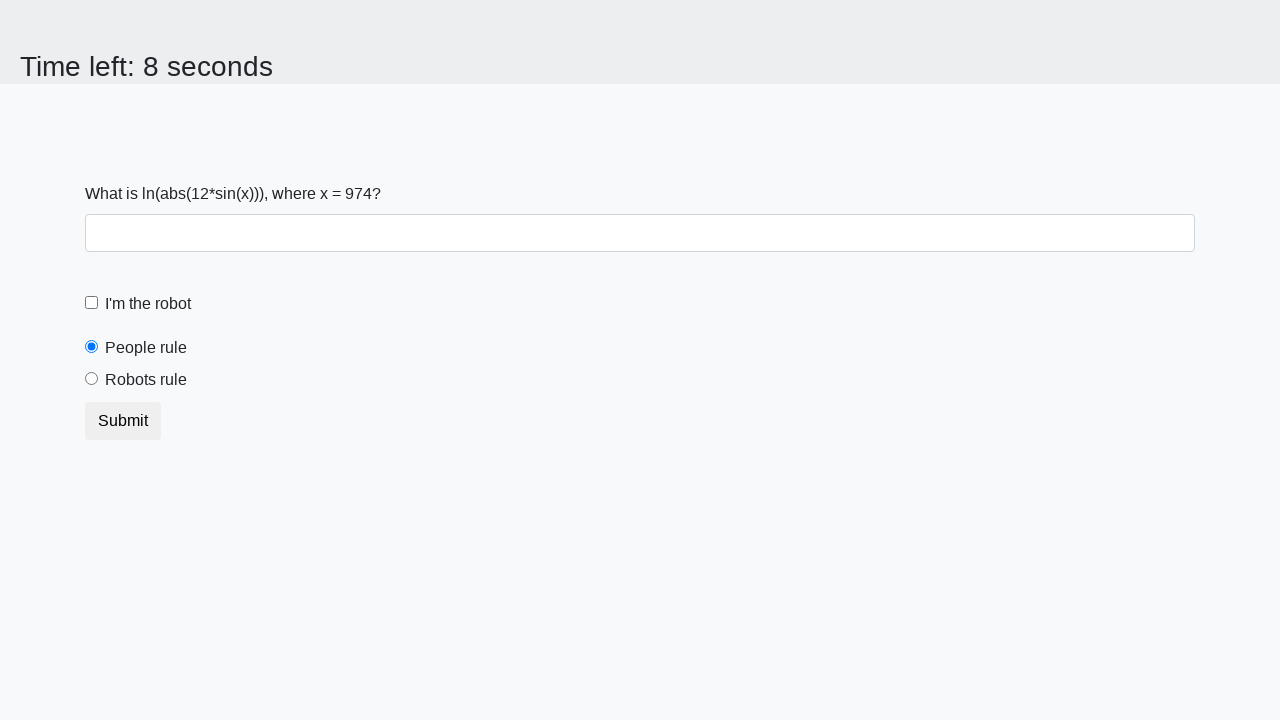

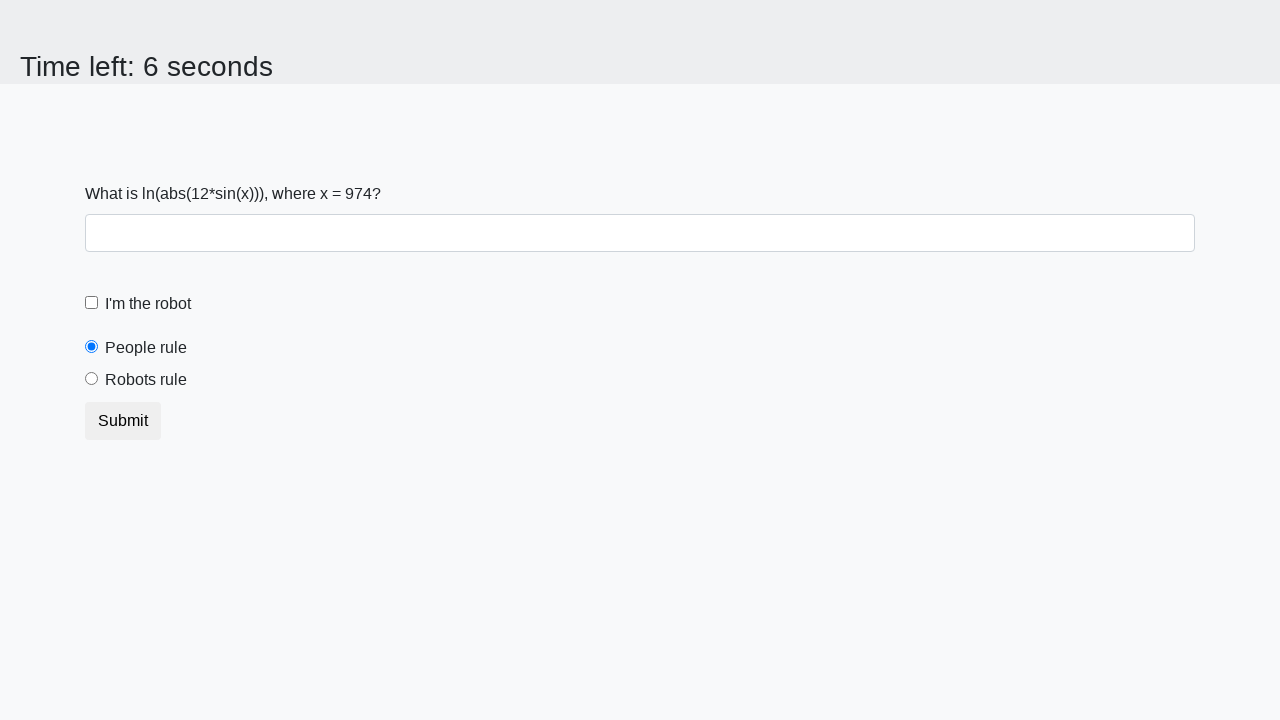